Navigates to WiseQuarter homepage and verifies the URL contains "wisequarter"

Starting URL: https://www.wisequarter.com

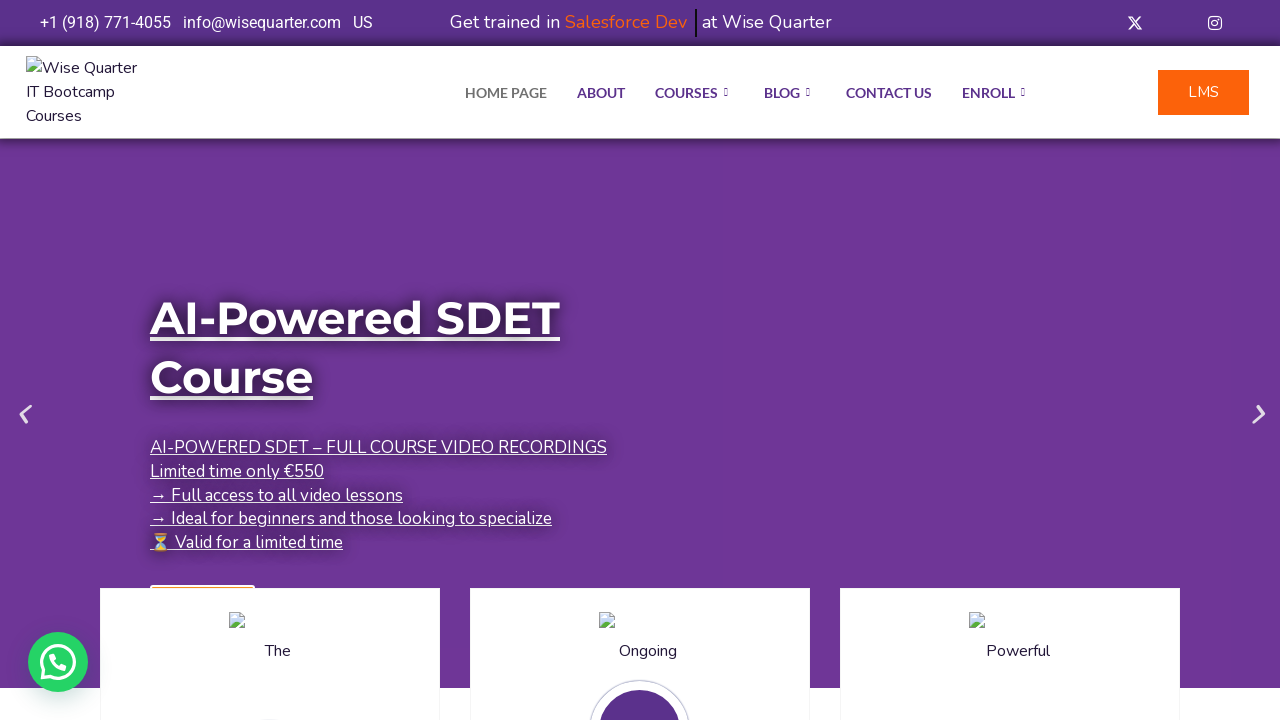

Waited for page to reach domcontentloaded state
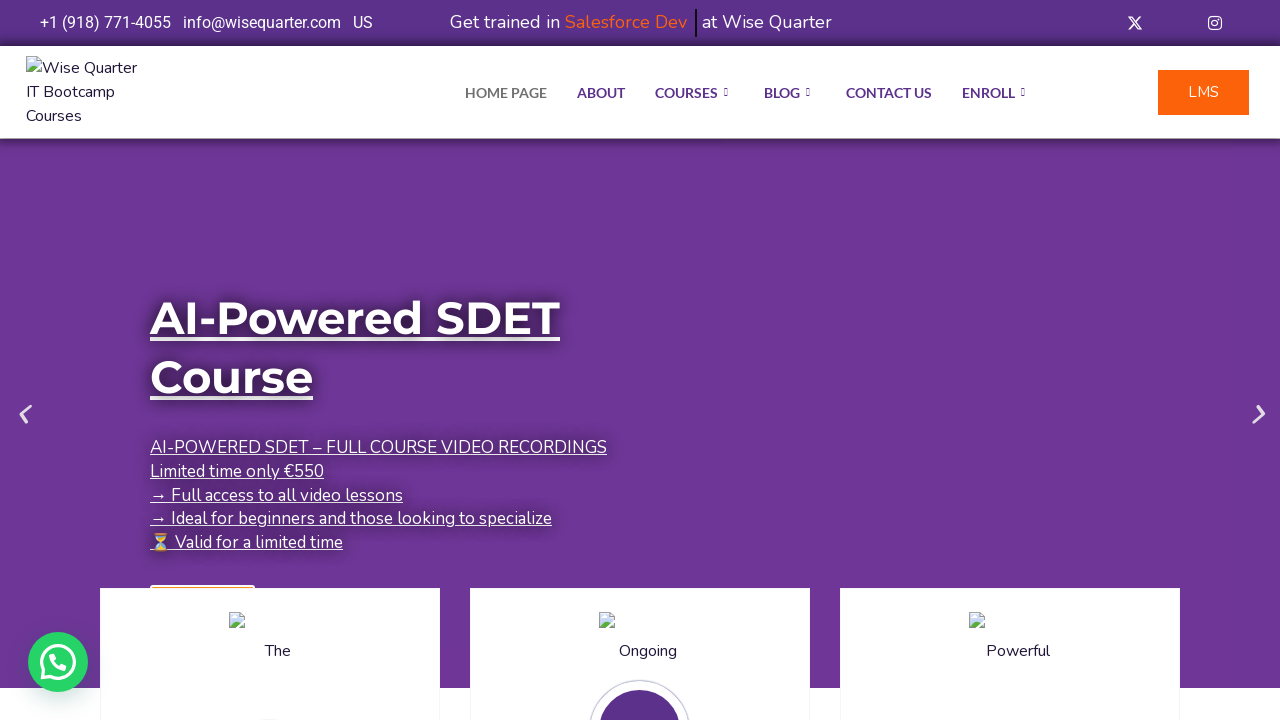

Verified that URL contains 'wisequarter'
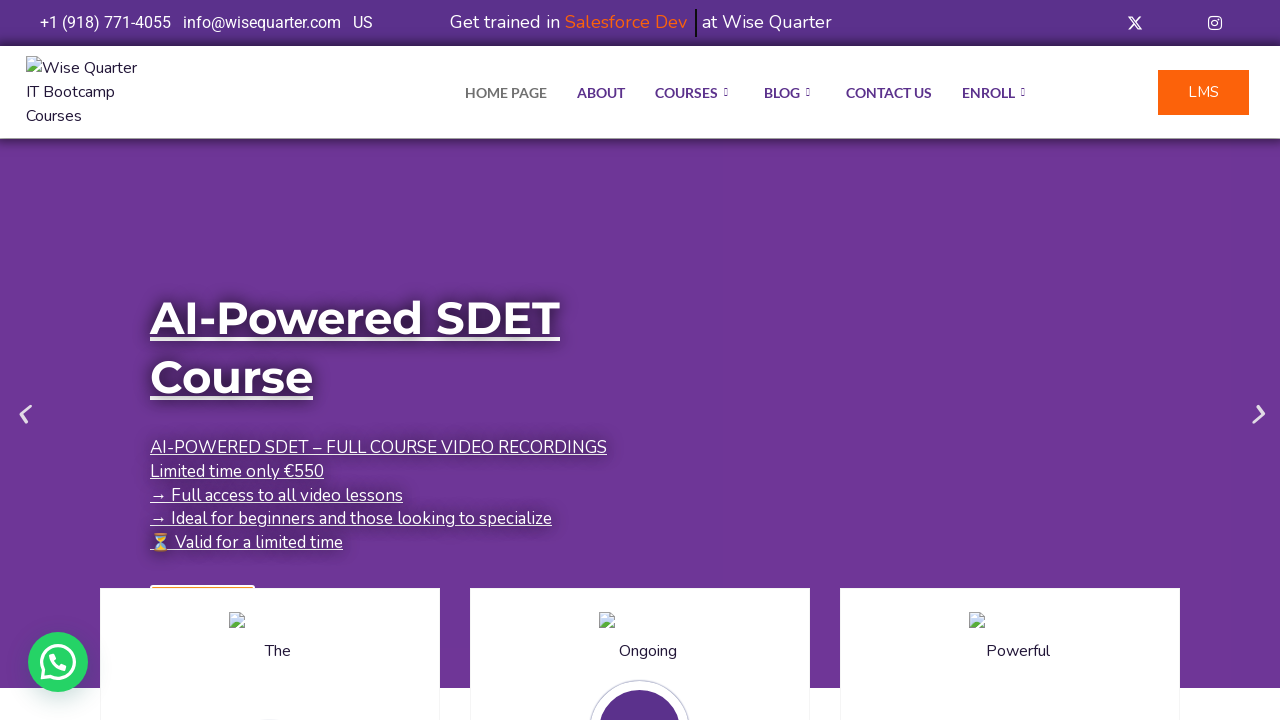

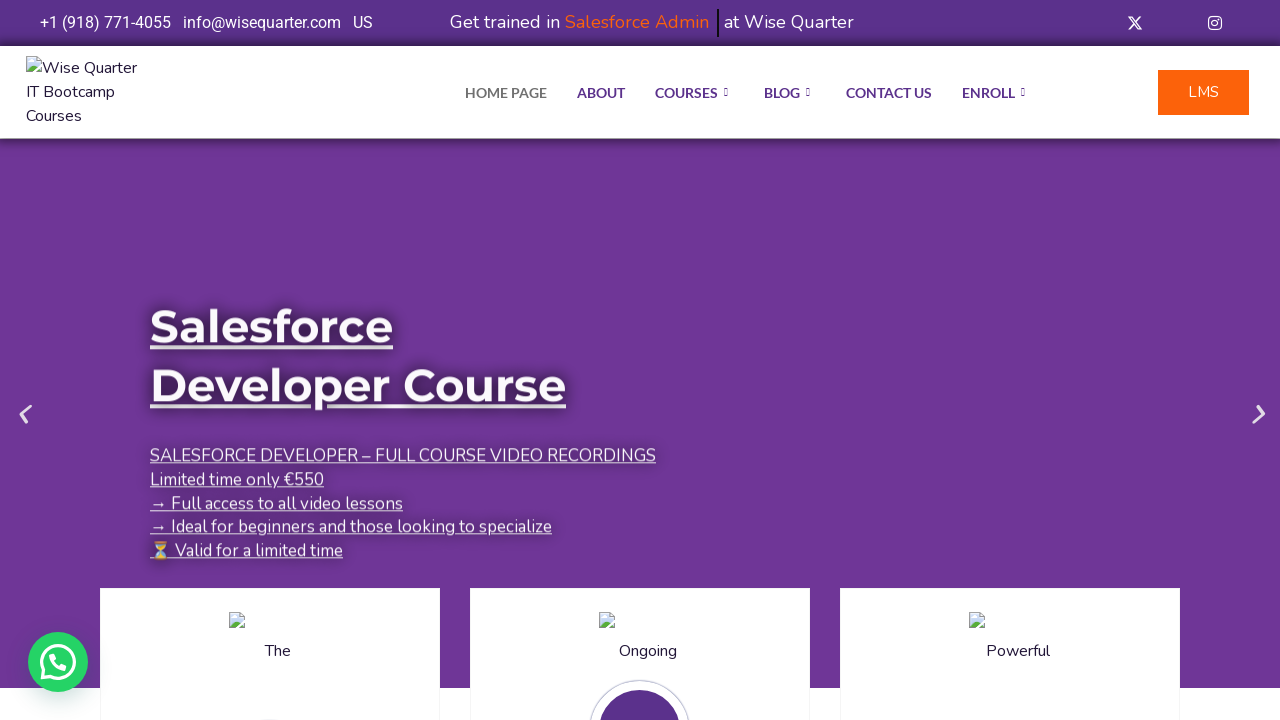